Tests dropdown selection functionality by selecting an option from a dropdown menu using the Select class

Starting URL: https://omayo.blogspot.com/

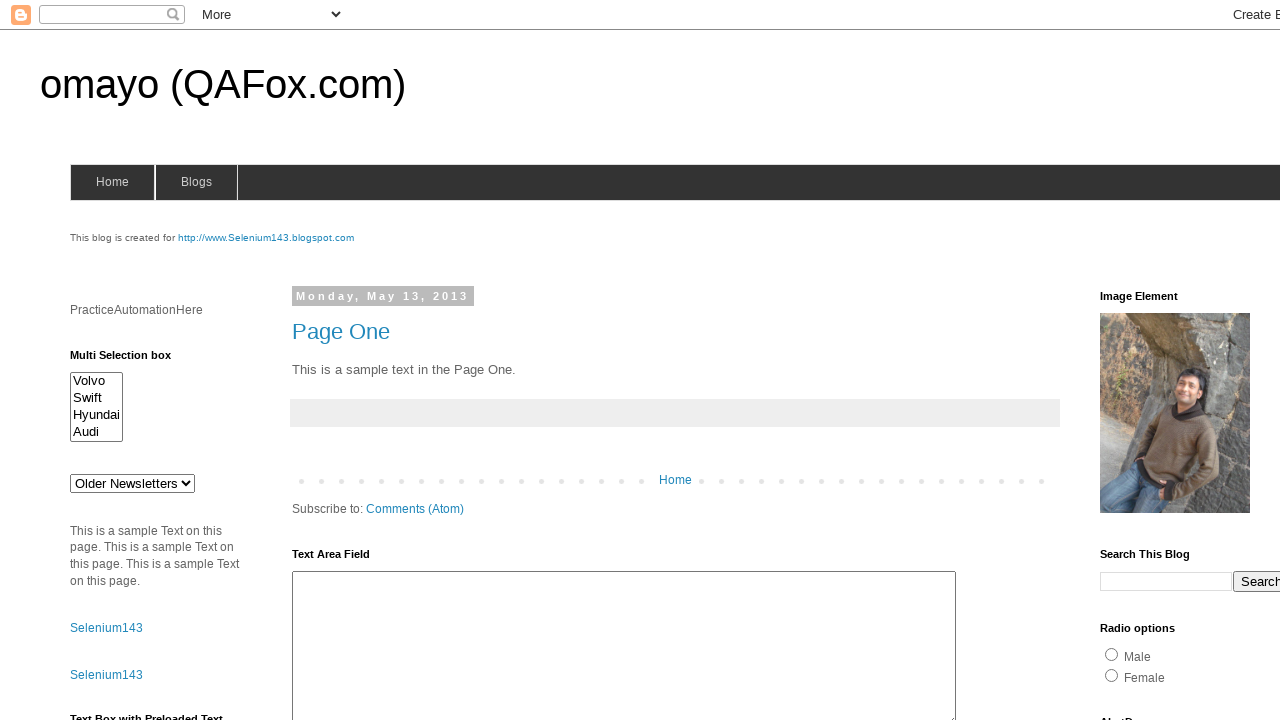

Located dropdown element with id 'drop1'
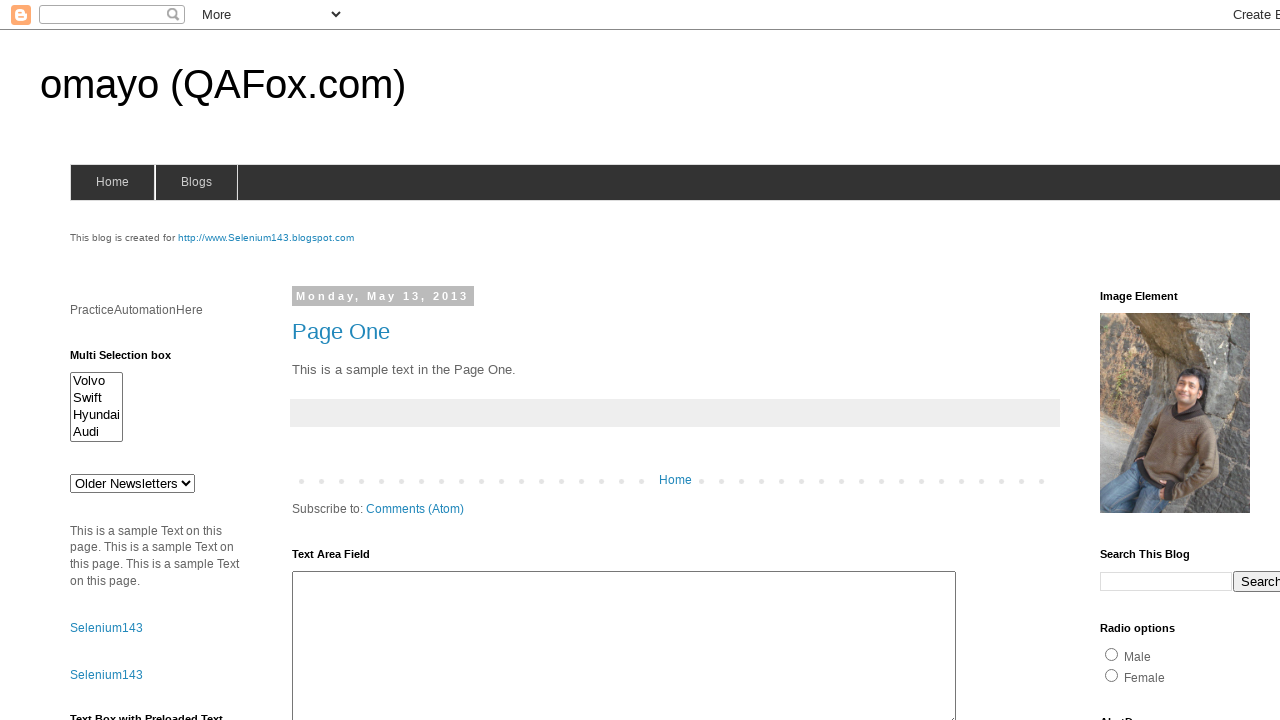

Selected option 'mno' from dropdown menu on select#drop1
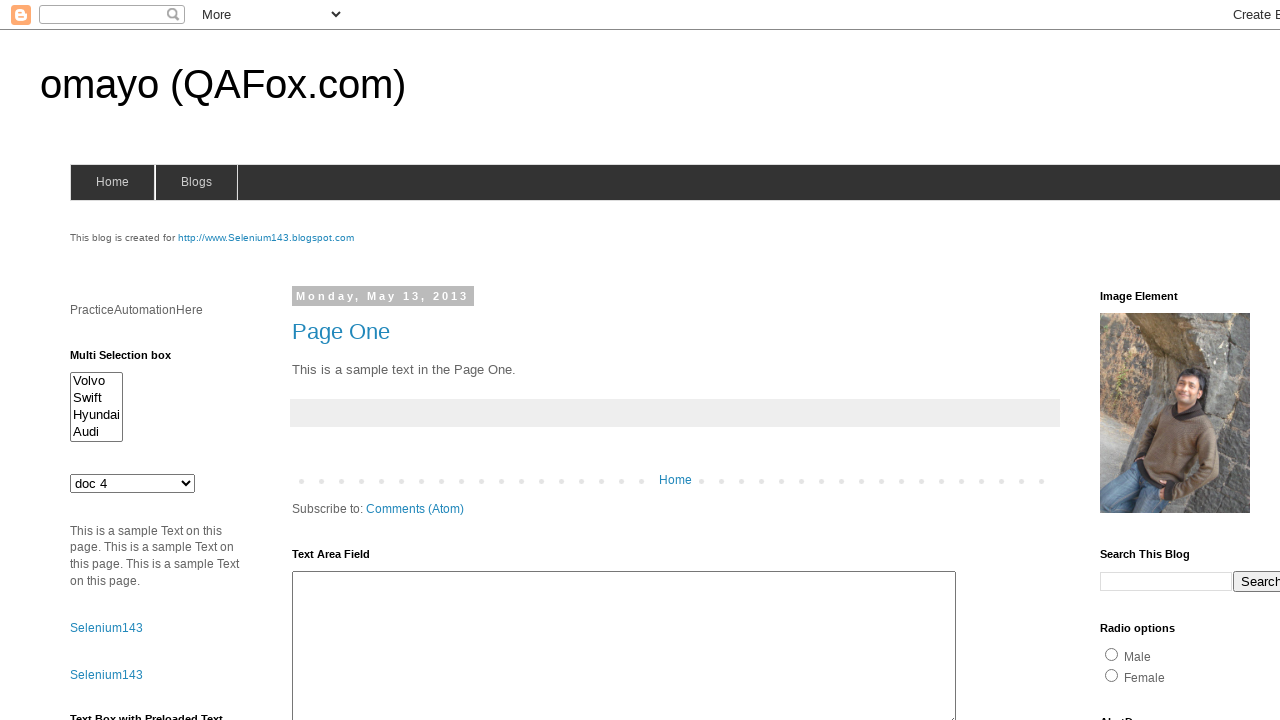

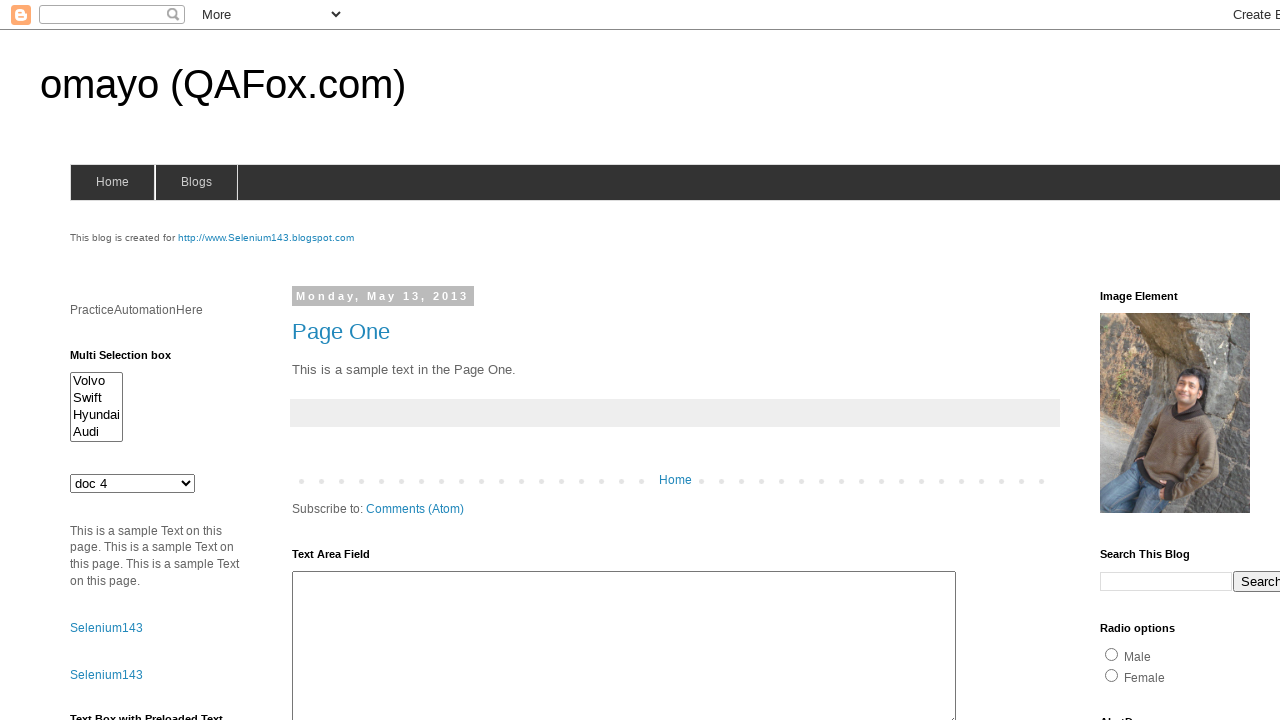